Opens the ESPN Cricinfo sports website and verifies it loads successfully by waiting for the page to be ready.

Starting URL: https://www.espncricinfo.com

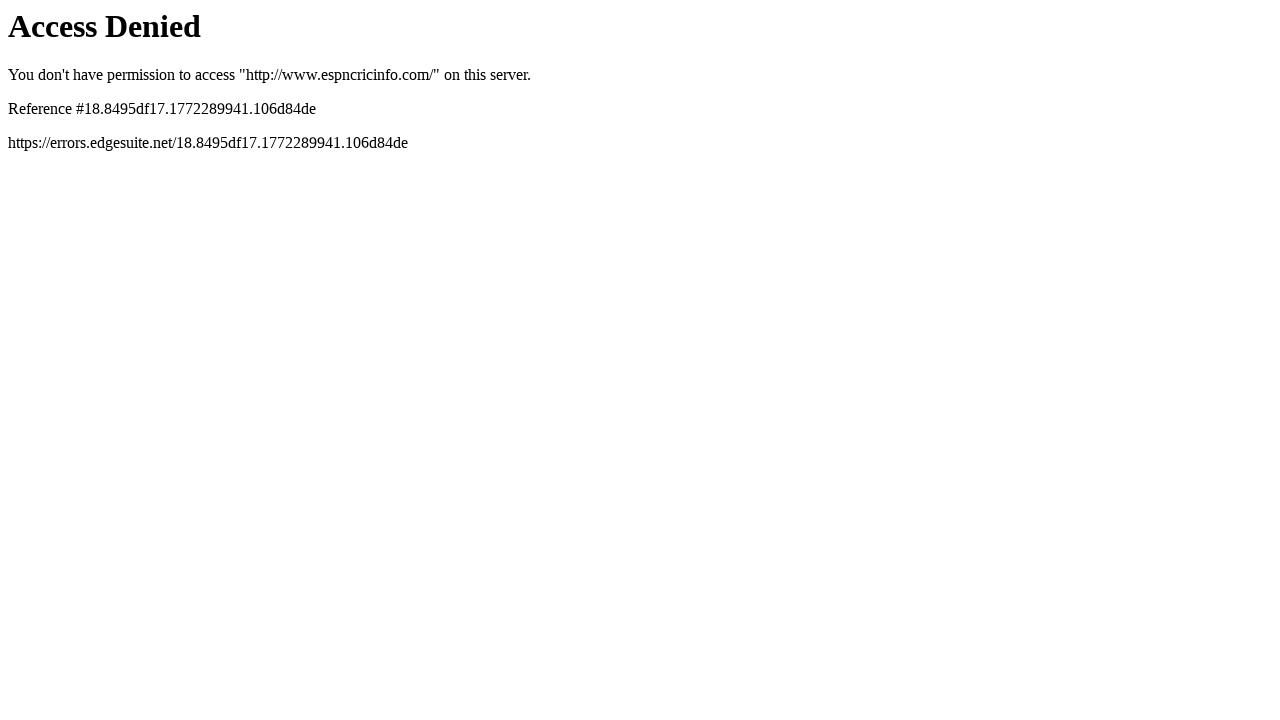

Navigated to ESPN Cricinfo website
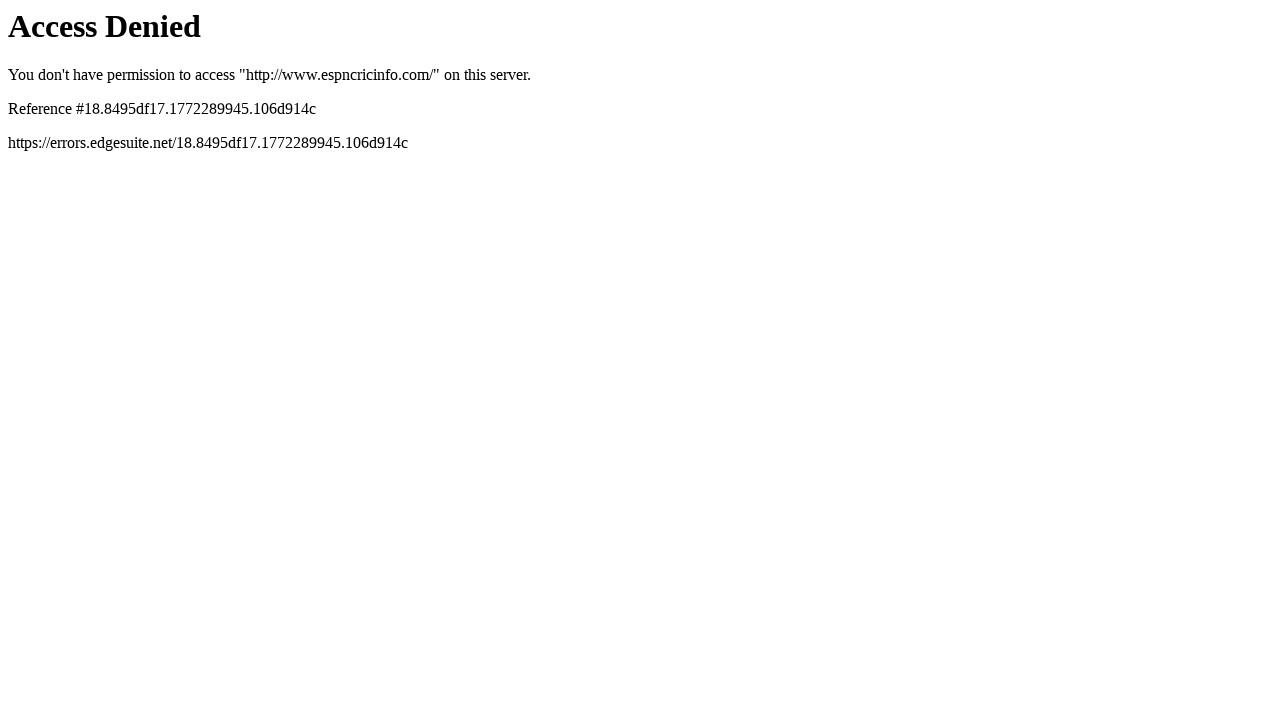

Page network idle state reached - page fully loaded
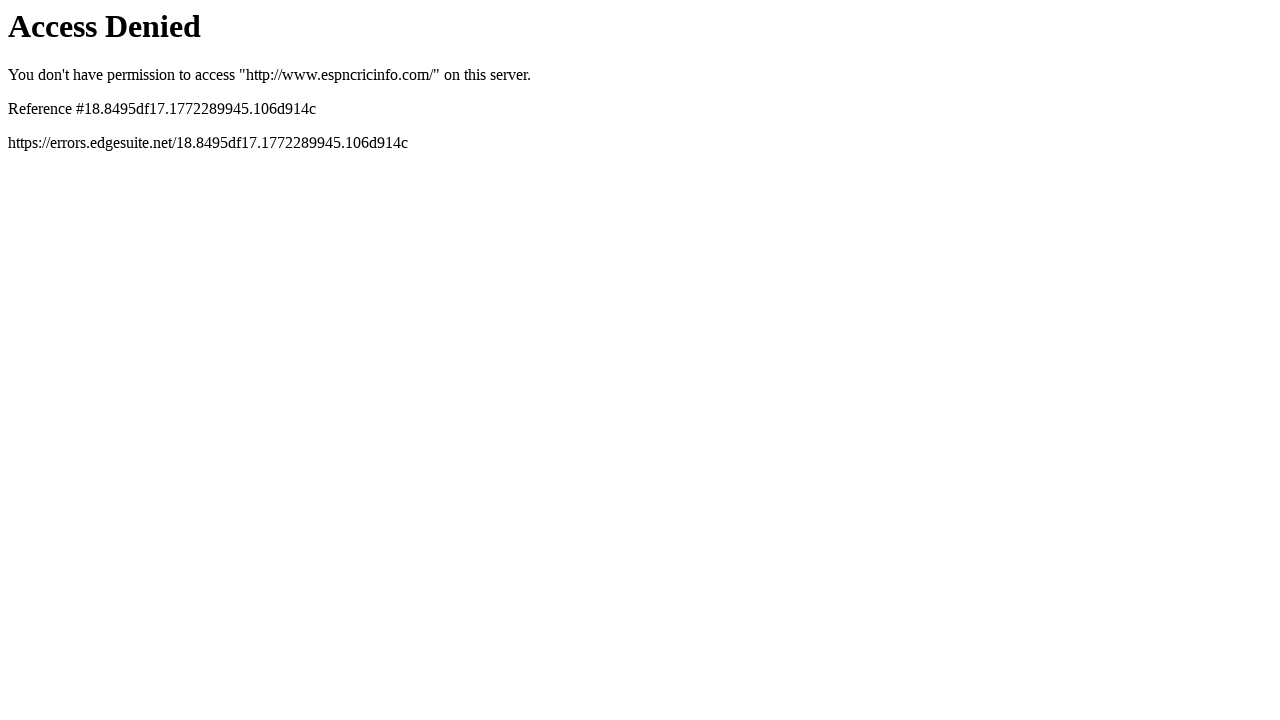

Body element found - ESPN Cricinfo page loaded successfully
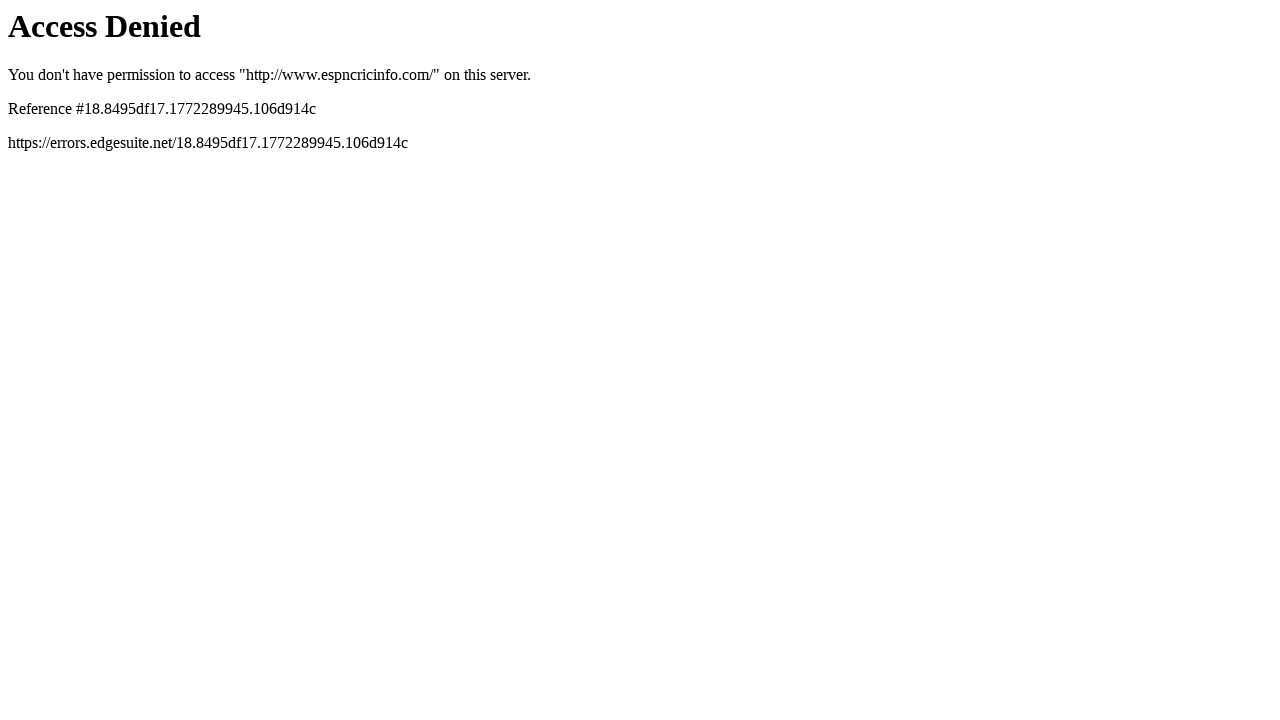

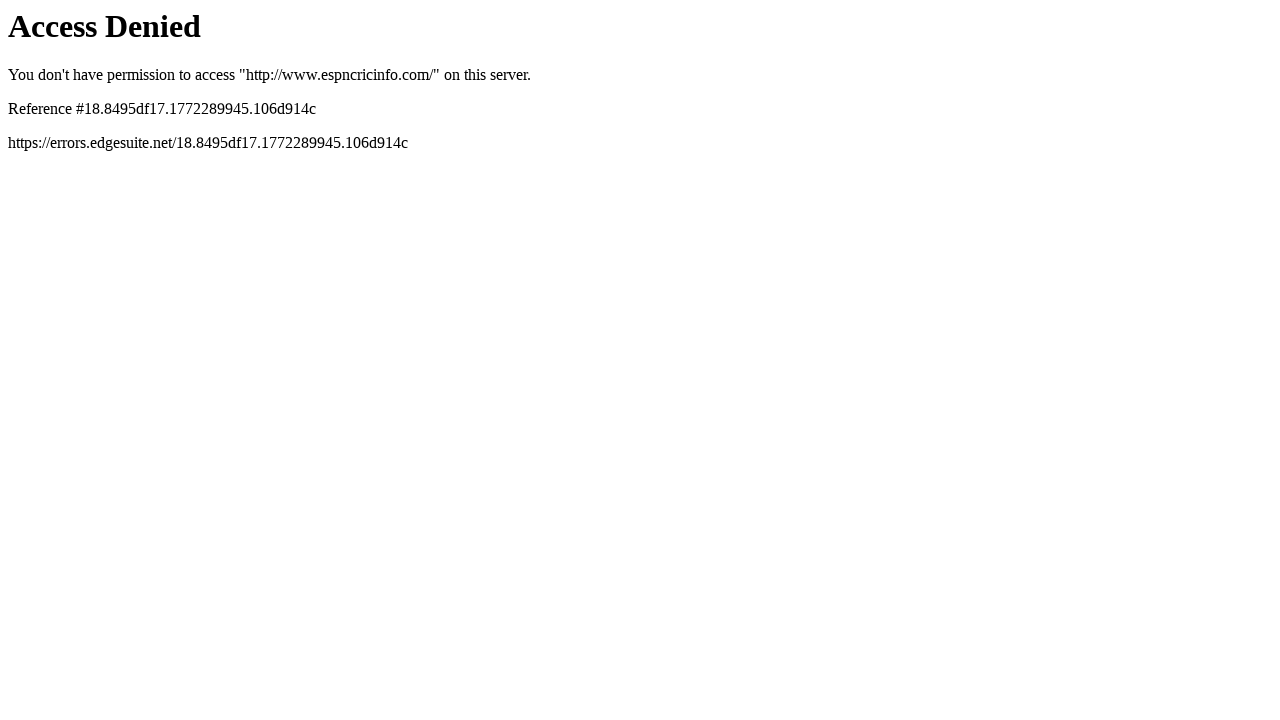